Tests that edits are saved when the input field loses focus (blur event)

Starting URL: https://demo.playwright.dev/todomvc

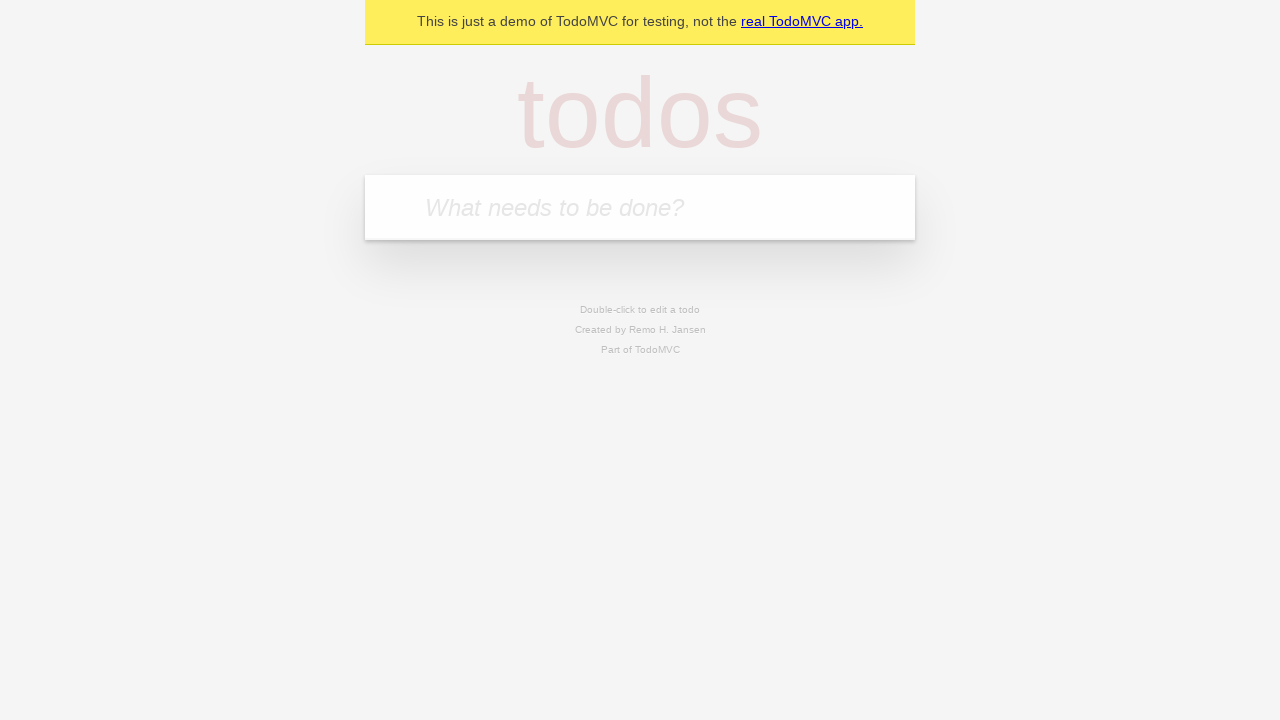

Filled todo input with 'buy some cheese' on internal:attr=[placeholder="What needs to be done?"i]
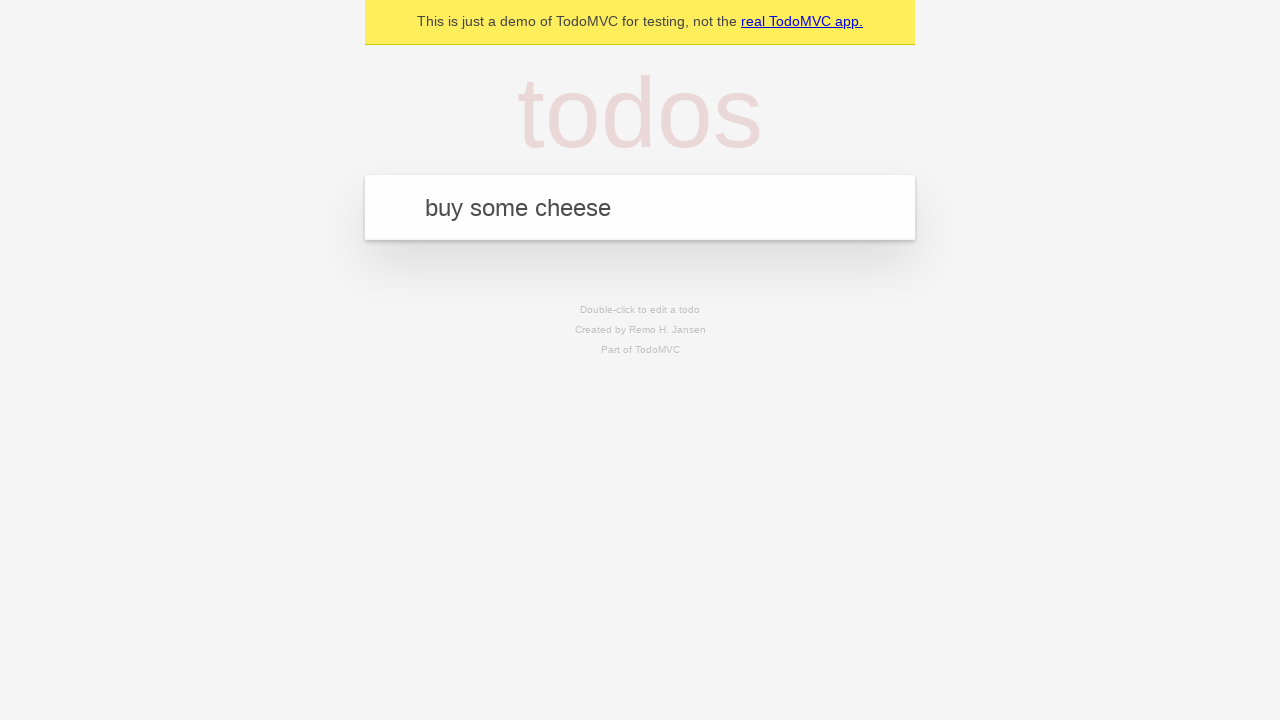

Pressed Enter to create first todo on internal:attr=[placeholder="What needs to be done?"i]
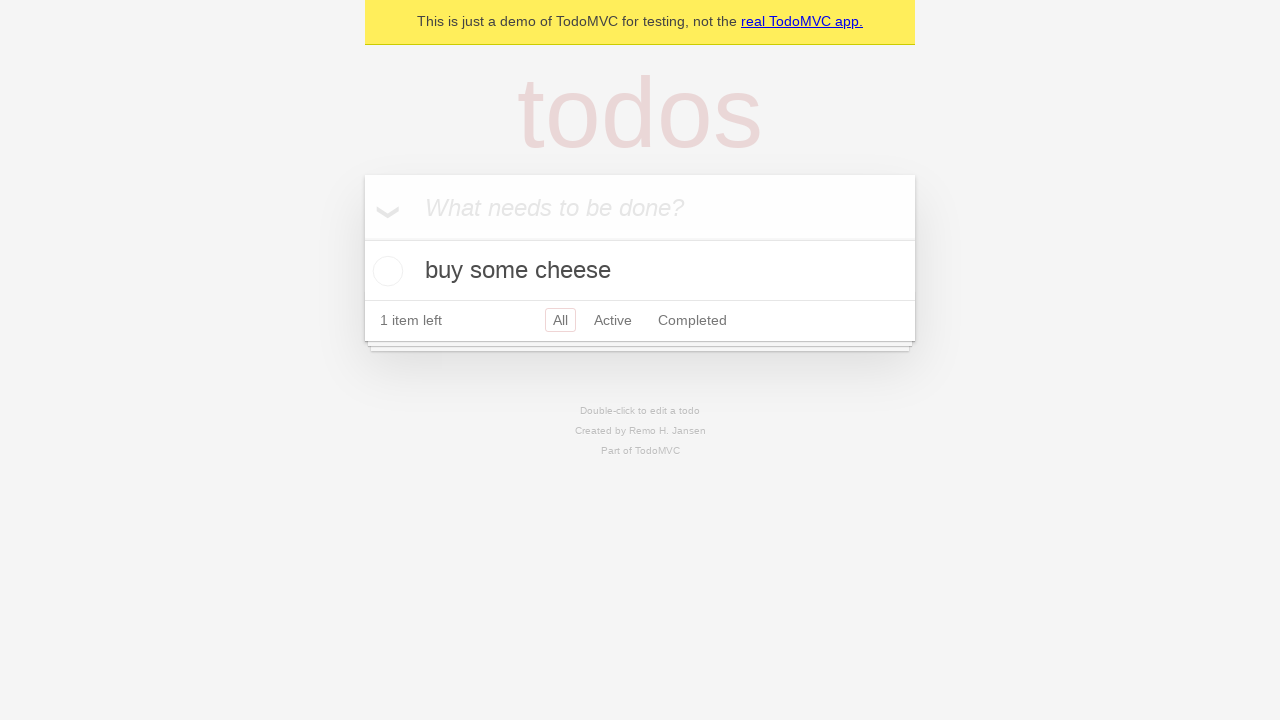

Filled todo input with 'feed the cat' on internal:attr=[placeholder="What needs to be done?"i]
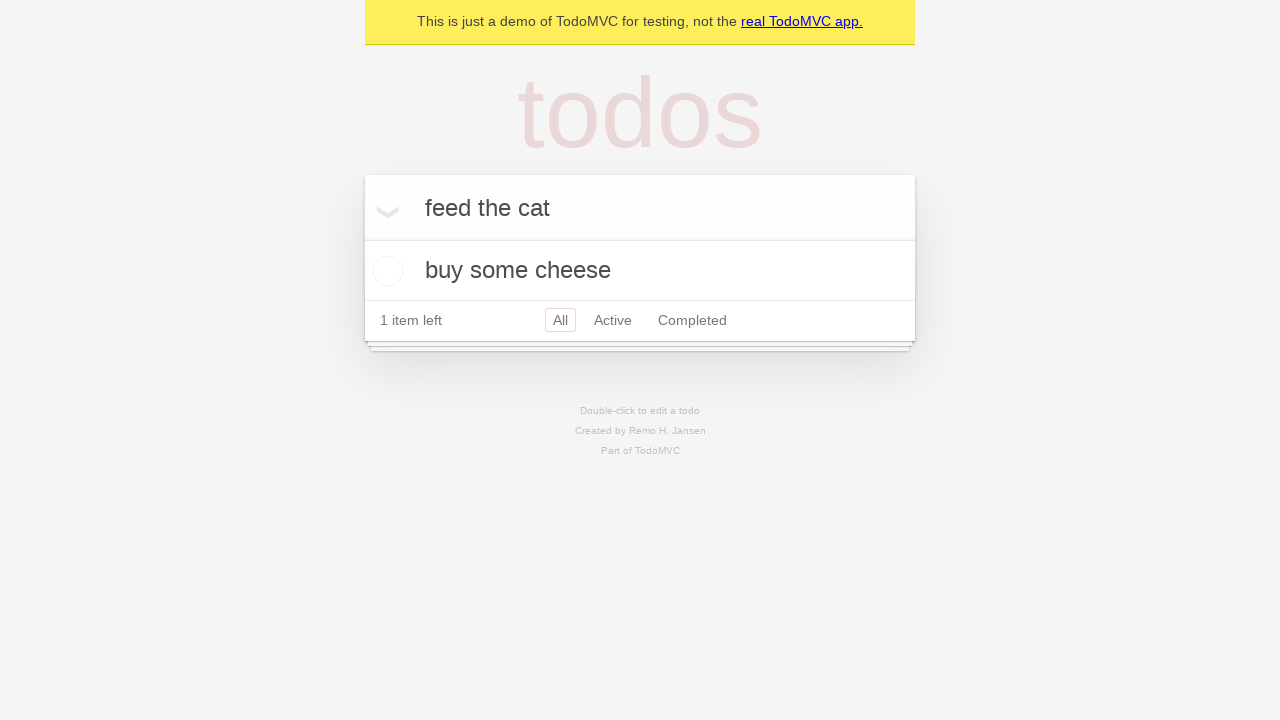

Pressed Enter to create second todo on internal:attr=[placeholder="What needs to be done?"i]
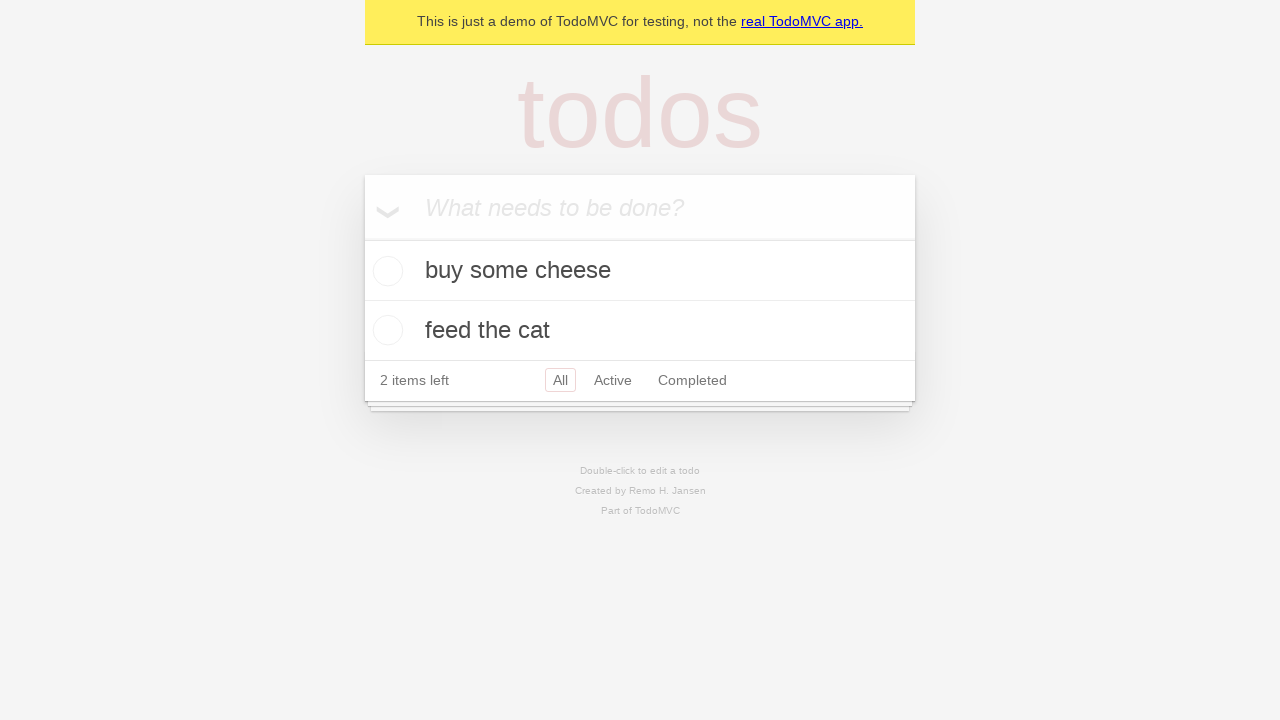

Filled todo input with 'book a doctors appointment' on internal:attr=[placeholder="What needs to be done?"i]
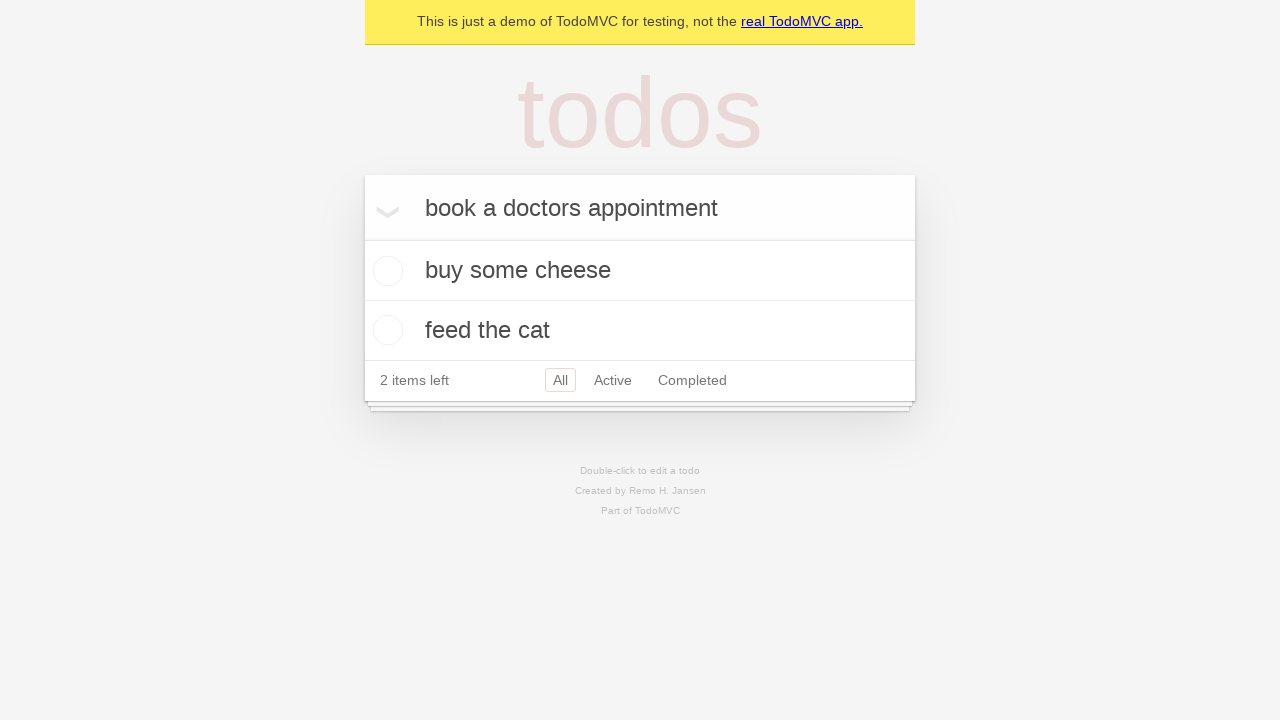

Pressed Enter to create third todo on internal:attr=[placeholder="What needs to be done?"i]
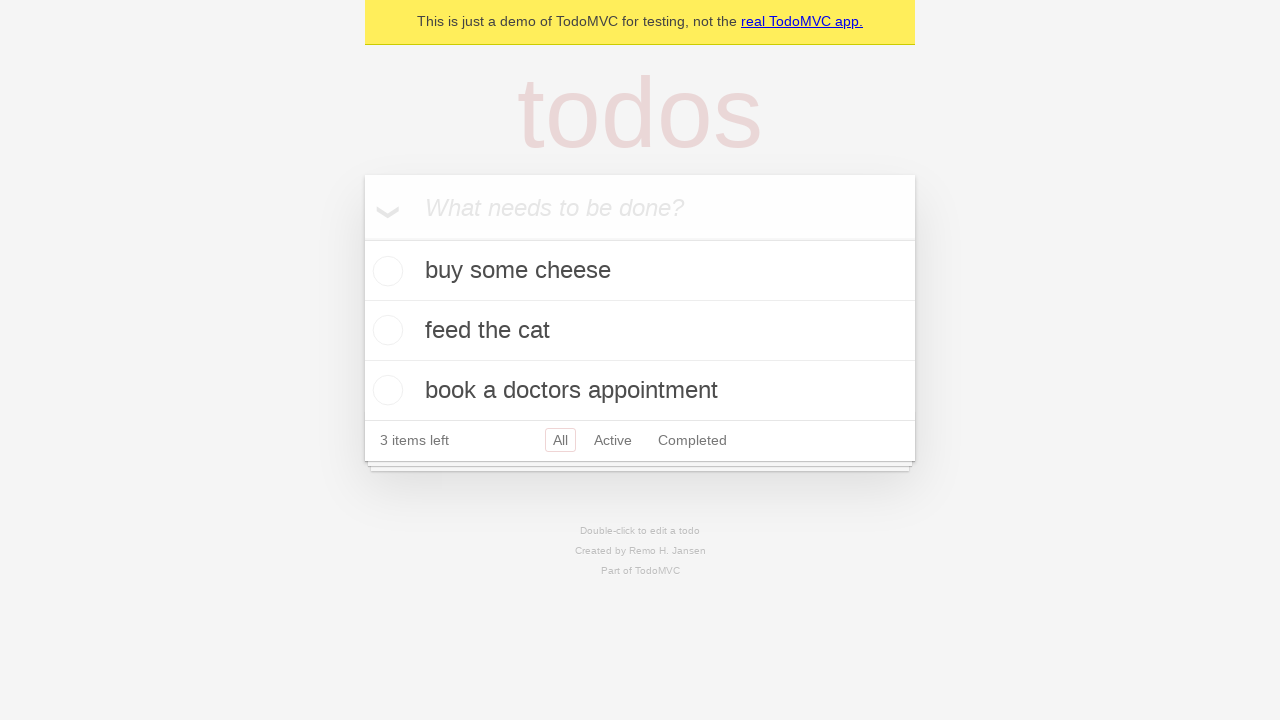

Double-clicked second todo item to enter edit mode at (640, 331) on internal:testid=[data-testid="todo-item"s] >> nth=1
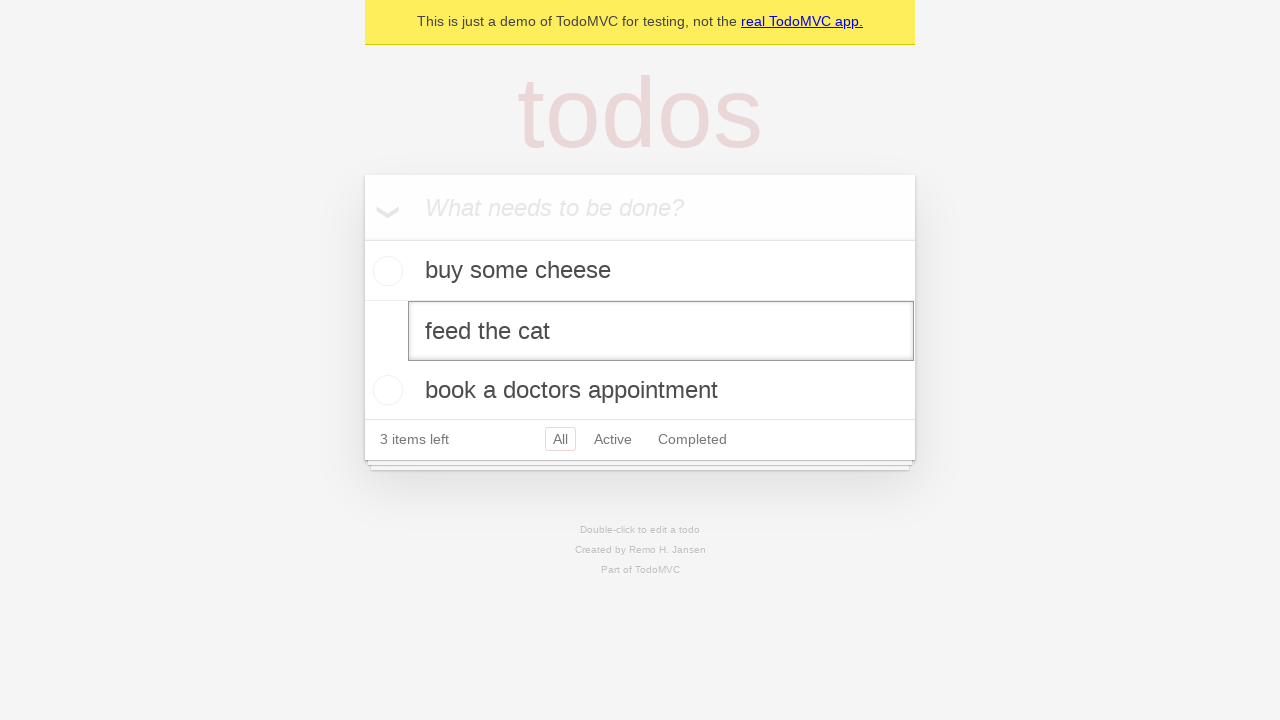

Filled edit textbox with 'buy some sausages' on internal:testid=[data-testid="todo-item"s] >> nth=1 >> internal:role=textbox[nam
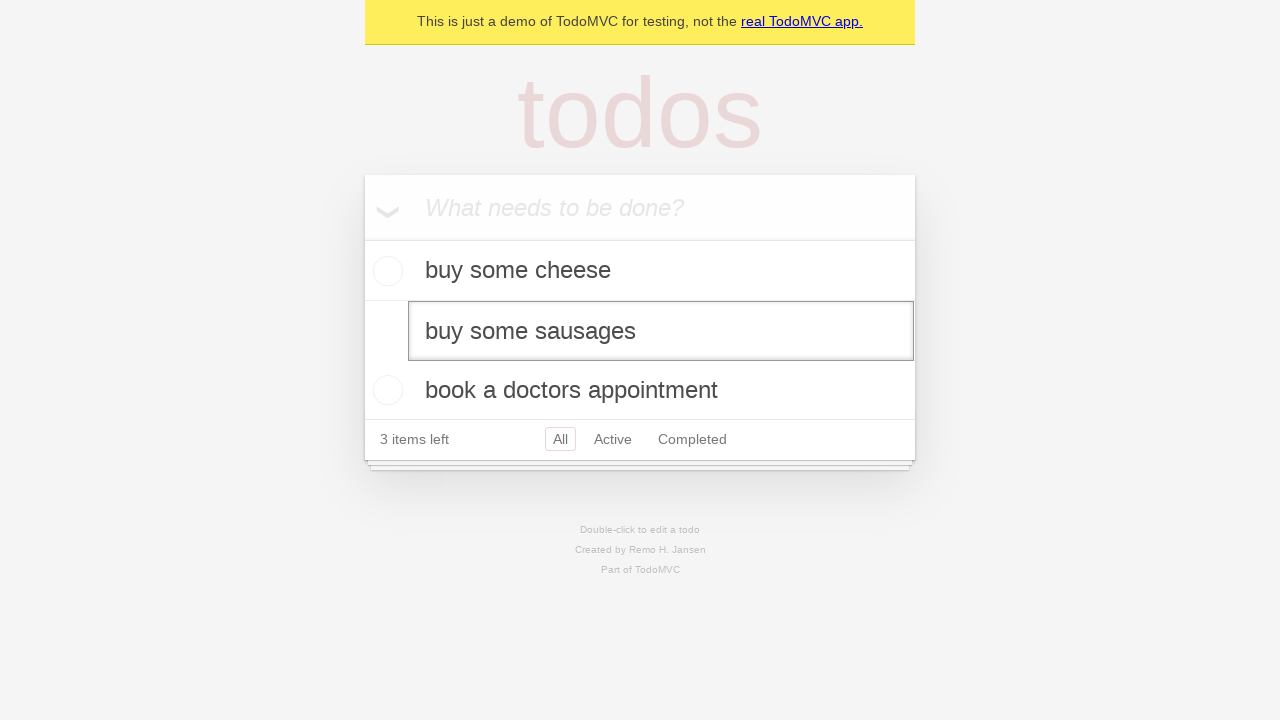

Dispatched blur event to trigger save on focus loss
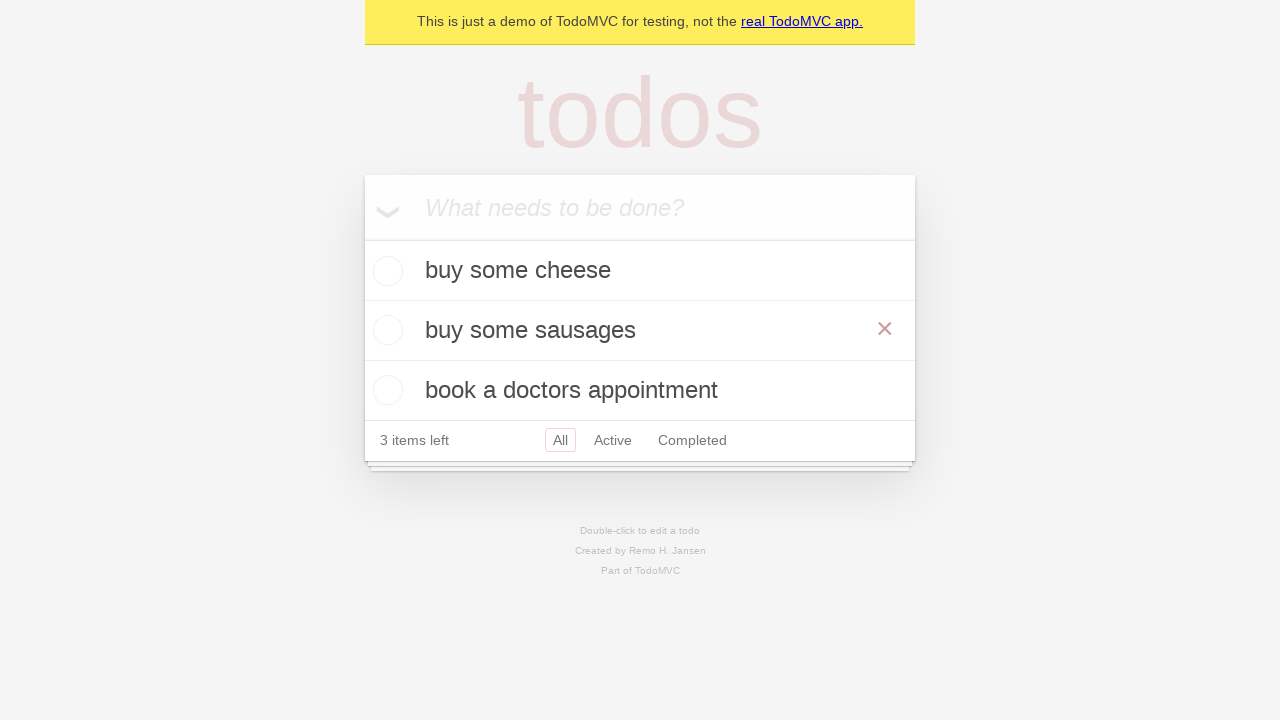

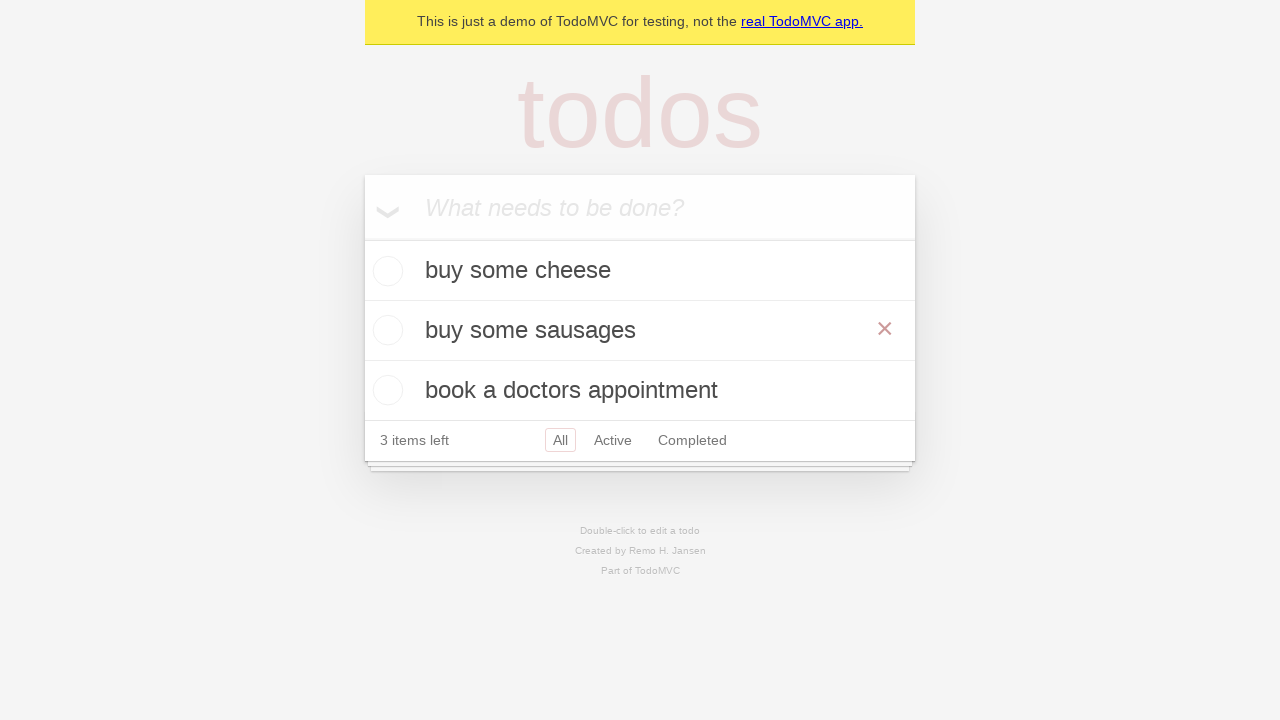